Navigates to the IARC Global Cancer Observatory data visualization page and verifies that the cancer statistics table loads with headers and data rows.

Starting URL: https://gco.iarc.fr/today/en/dataviz/tables?mode=population&cancers=1&sexes=0&key=crude_rate&age_end=17&multiple_cancers=0&populations=100_104_108_112_116_12_120_124_132_140_144_148_152_160_170_174_178_180_188_191_192_196_203_204_208_214_218_222_226_231_232_233_24_242_246_250_254_258_262_266_268_270_275_276_288_300_31_312_316_32_320_324_328_332_340_348_352_356_36_360_364_368_372_376_380_384_388_392_398_4_40_400_404_408_410_414_417_418_422_426_428_430_434_44_440_442_450_454_458_462_466_470_474_478_48_480_484_496_498_499_50_504_508_51_512_516_52_524_528_540_548_554_558_56_562_566_578_586_591_598_600_604_608_616_620_624_626_630_634_638_64_642_643_646_662_678_68_682_686_688_694_70_702_703_704_705_706_710_716_72_724_728_729_740_748_752_756_76_760_762_764_768_780_784_788_792_795_8_800_804_807_818_826_834_84_840_854_858_860_862_882_887_894_90_96&types=0

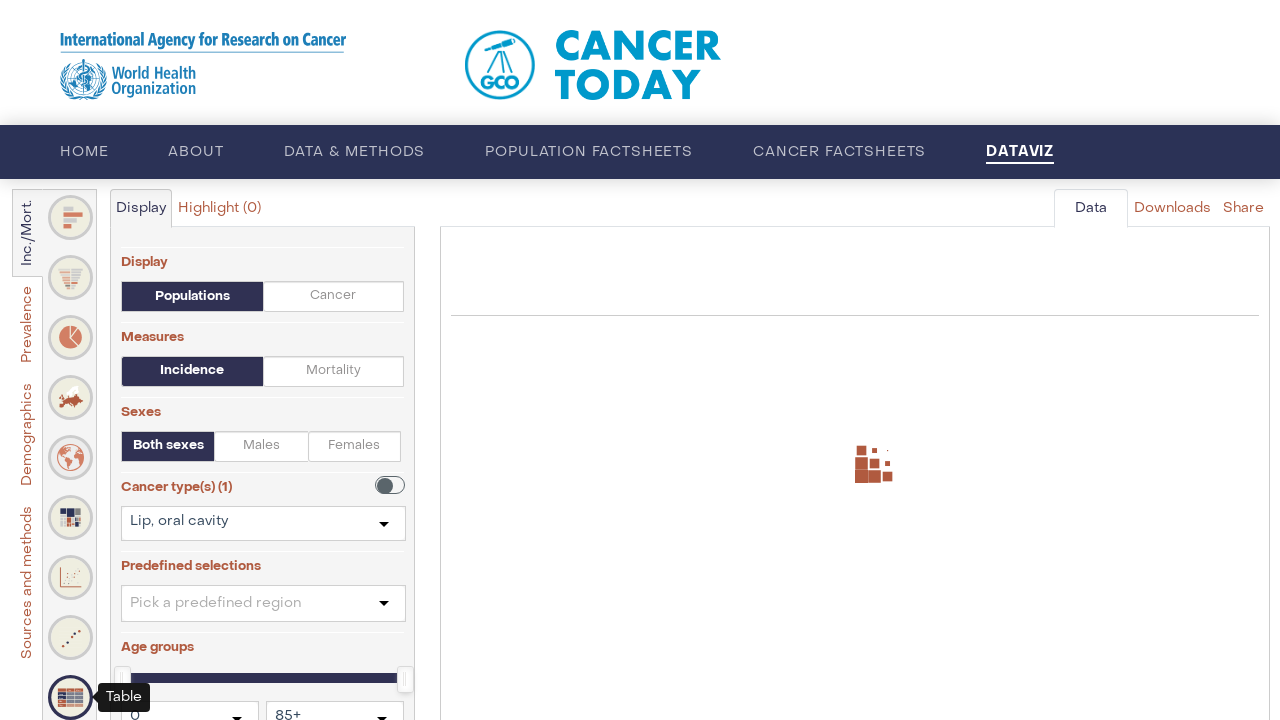

Waited for table element to load (timeout: 10000ms)
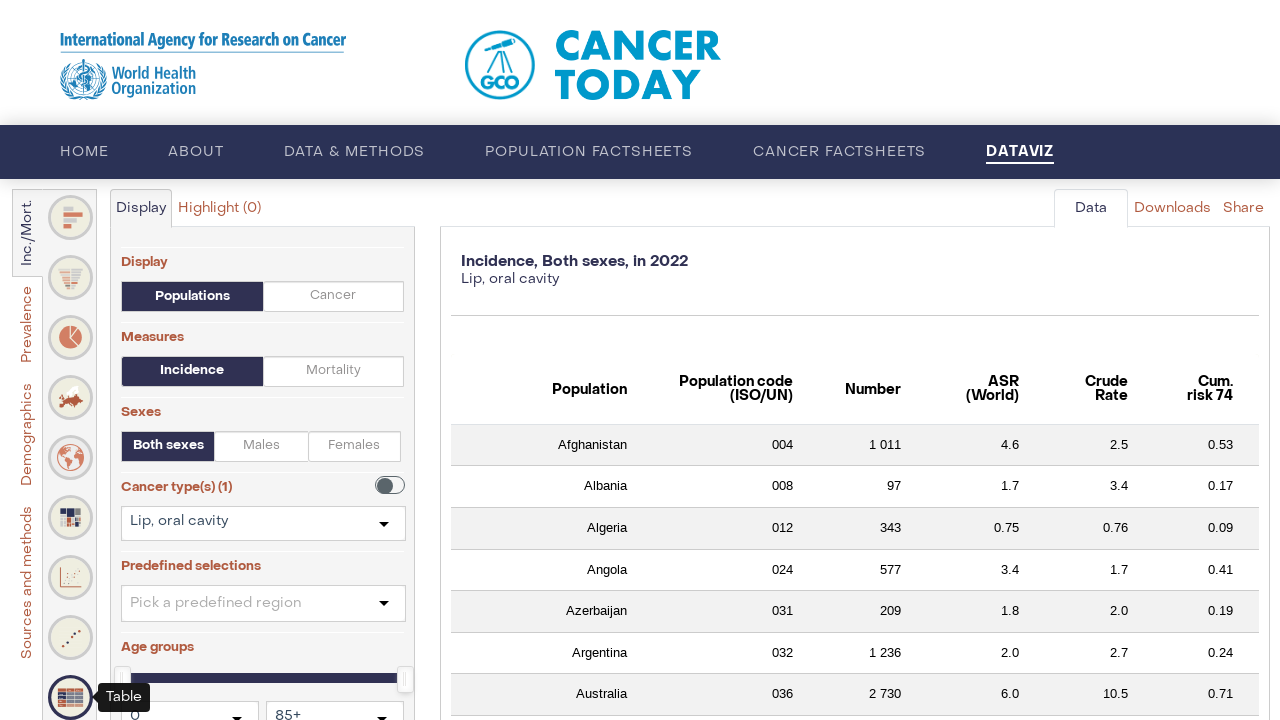

Verified table headers are present
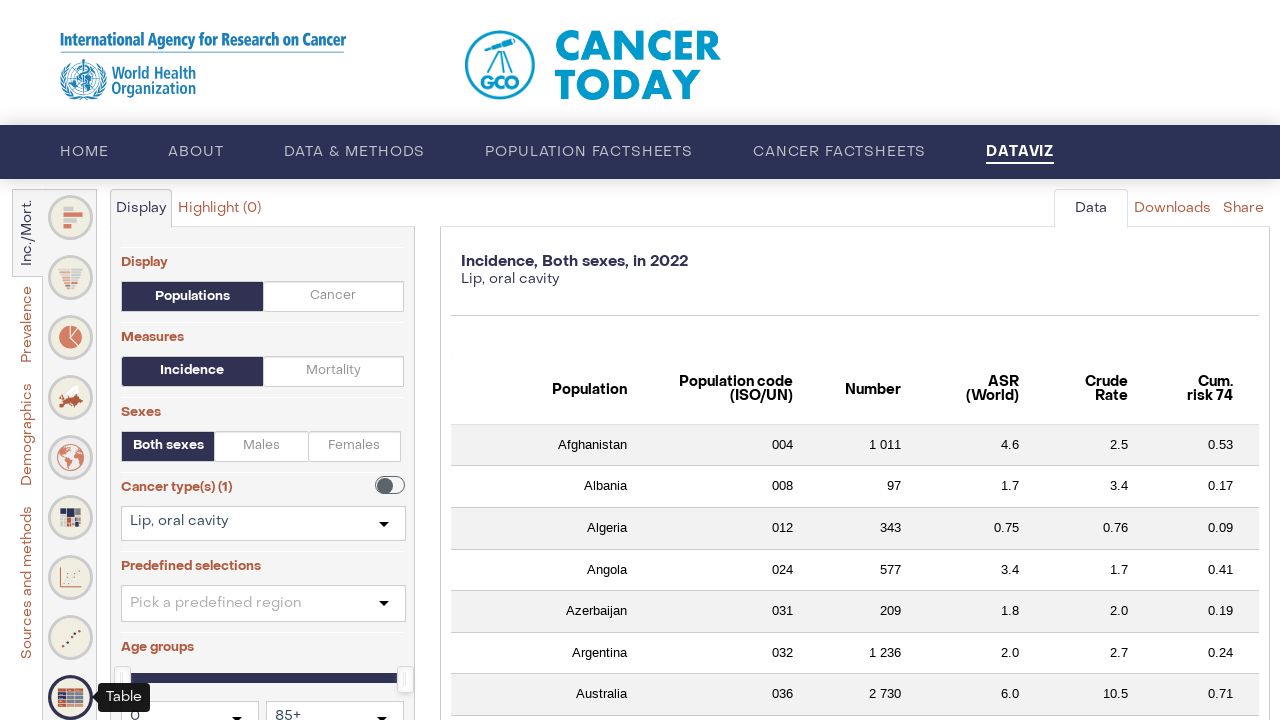

Verified table has data rows
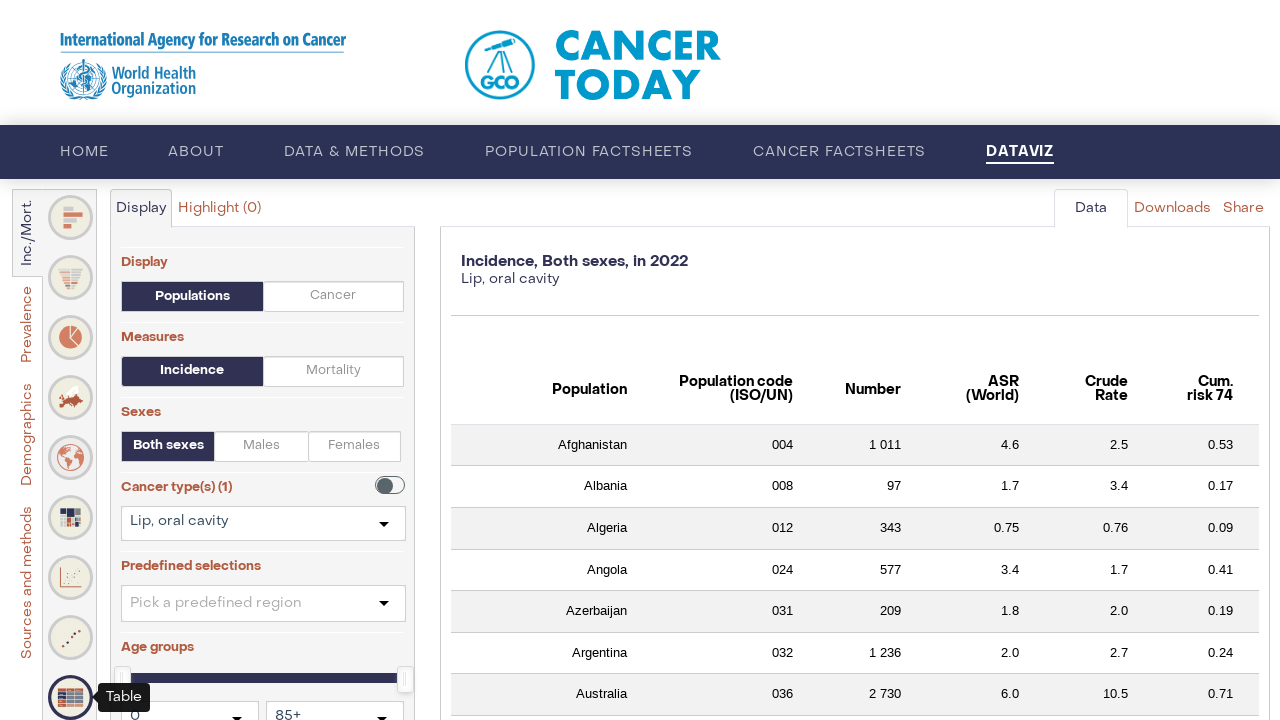

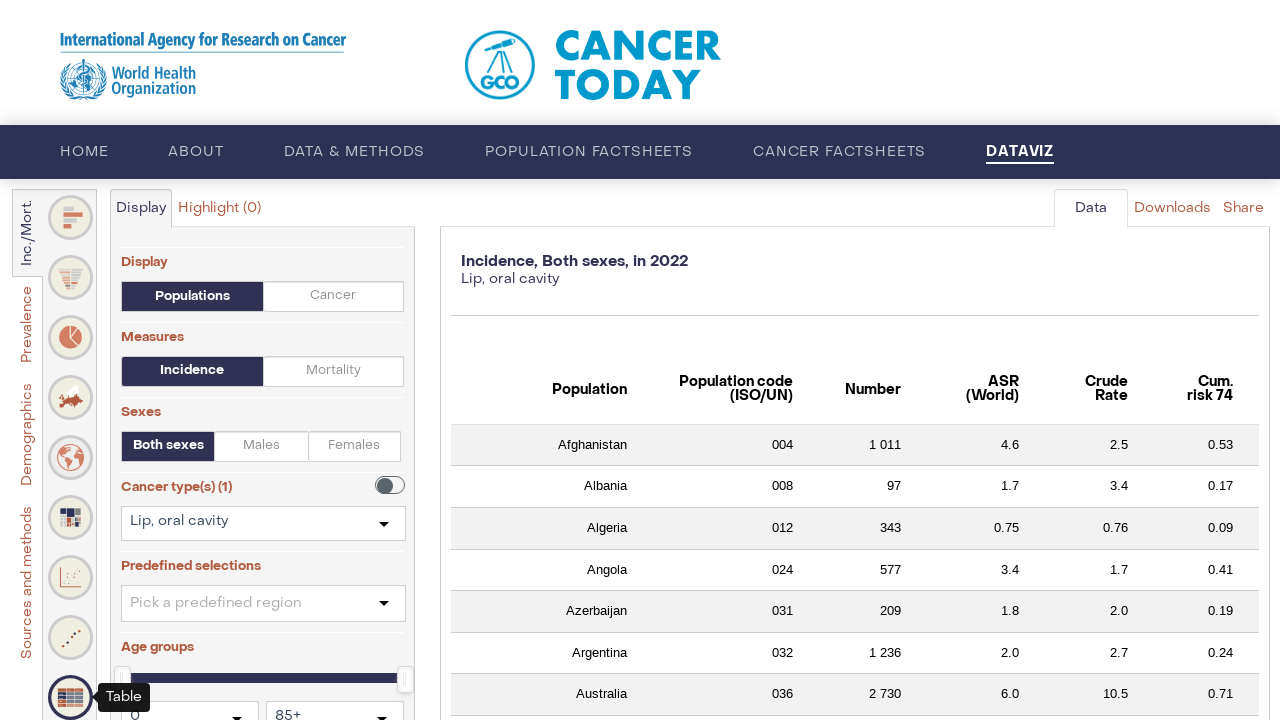